Tests new user registration by filling out the registration form with first name, email, mobile number, password, and confirmation password, then submitting the form.

Starting URL: https://rahulshettyacademy.com/client/

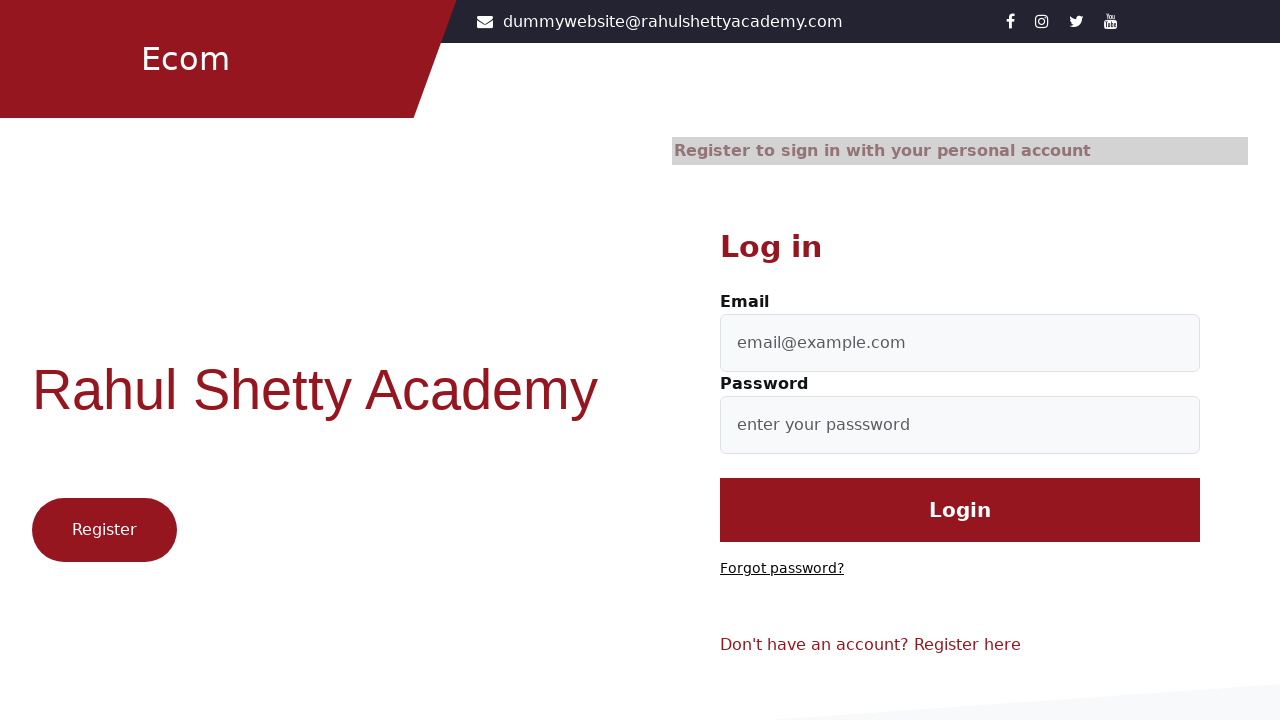

Clicked on registration link at (960, 645) on .login-wrapper-footer-text
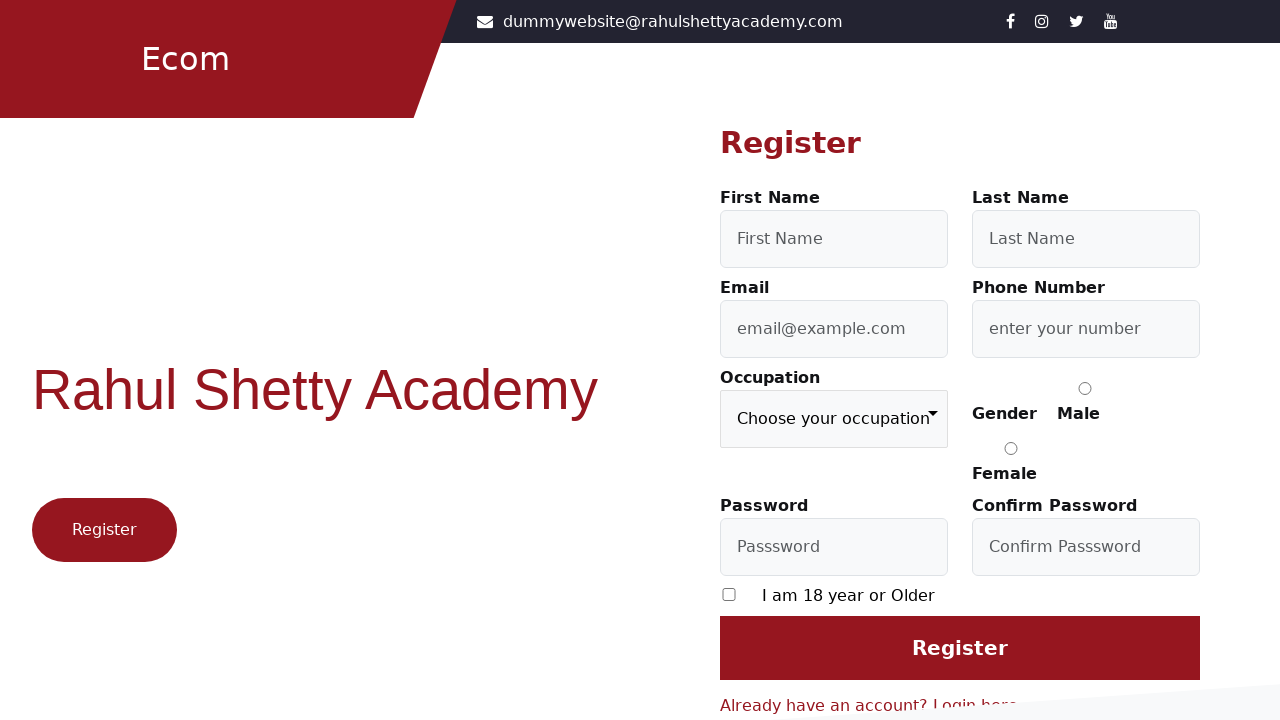

Filled first name field with 'Marcus' on #firstName
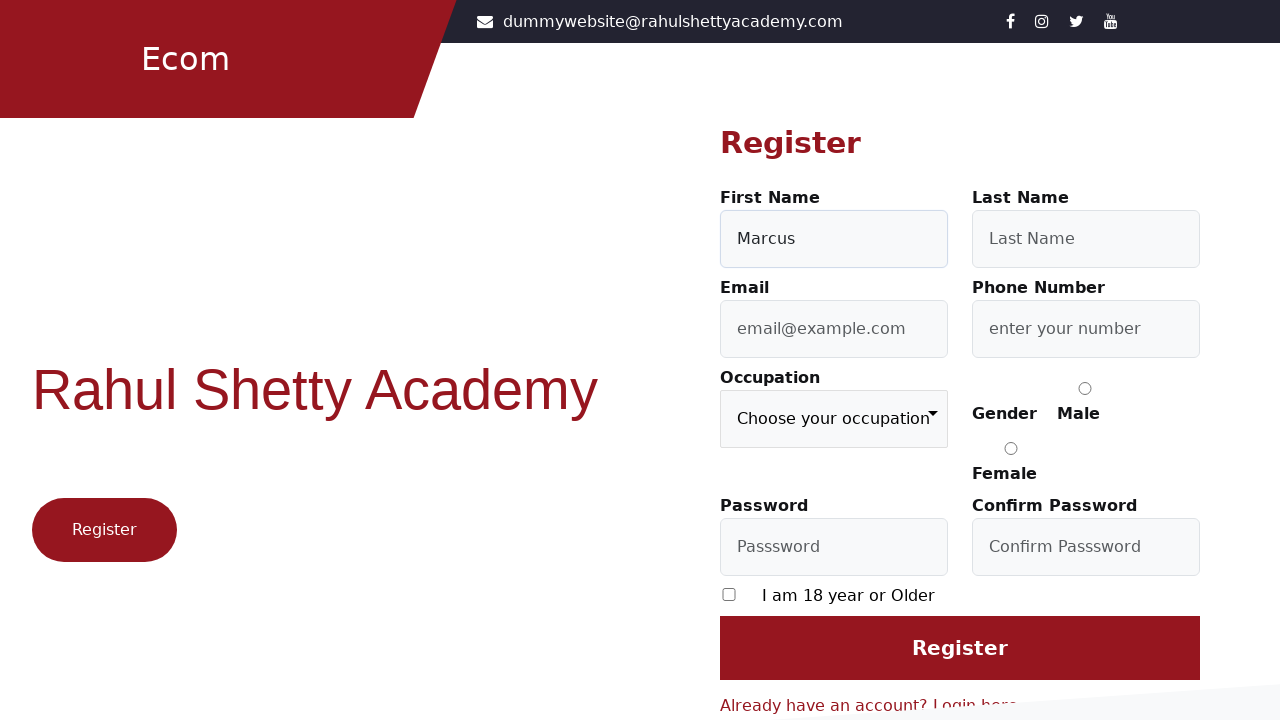

Filled email field with 'marcus.chen2024@example.com' on #userEmail
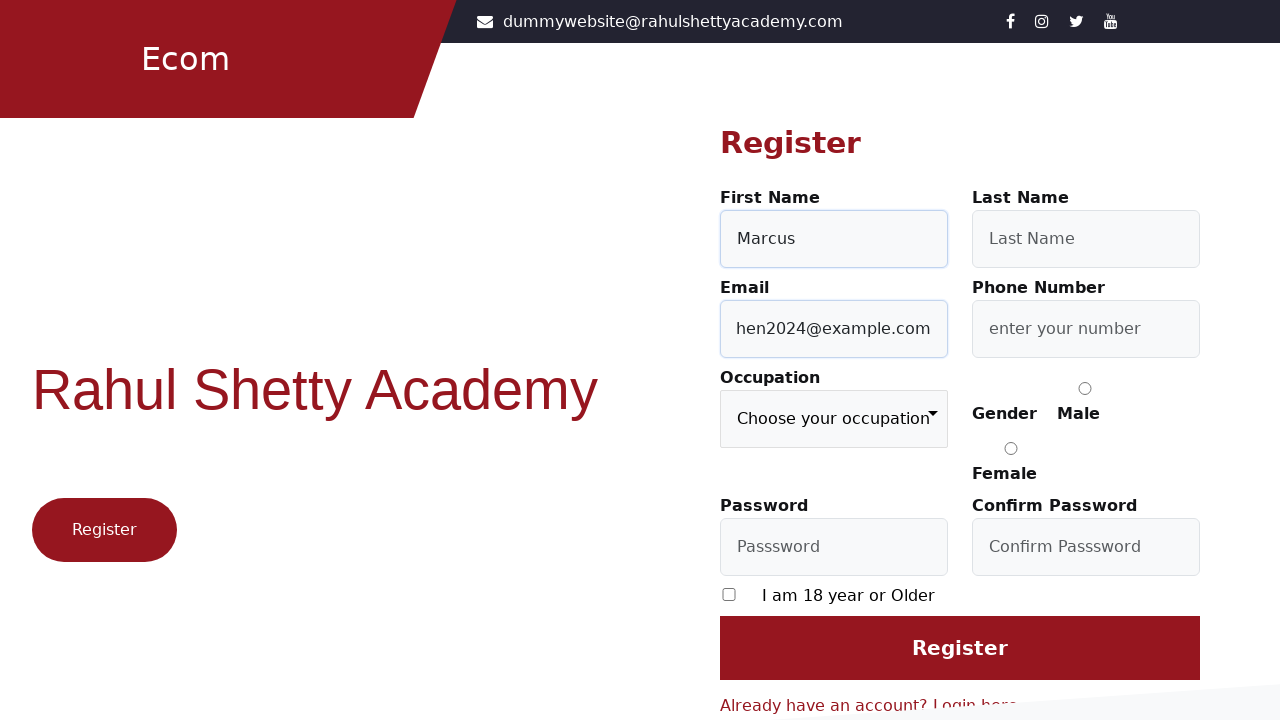

Filled mobile number field with '9876543210' on #userMobile
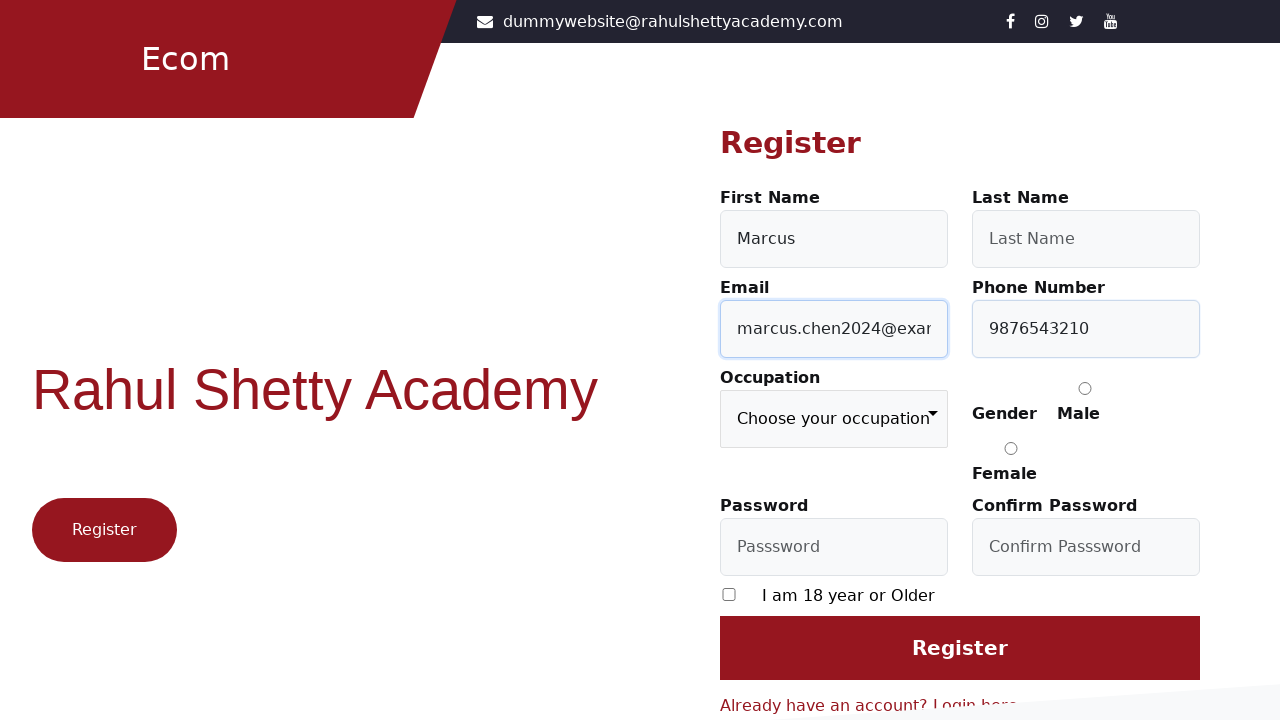

Filled password field with 'TestPass456!' on #userPassword
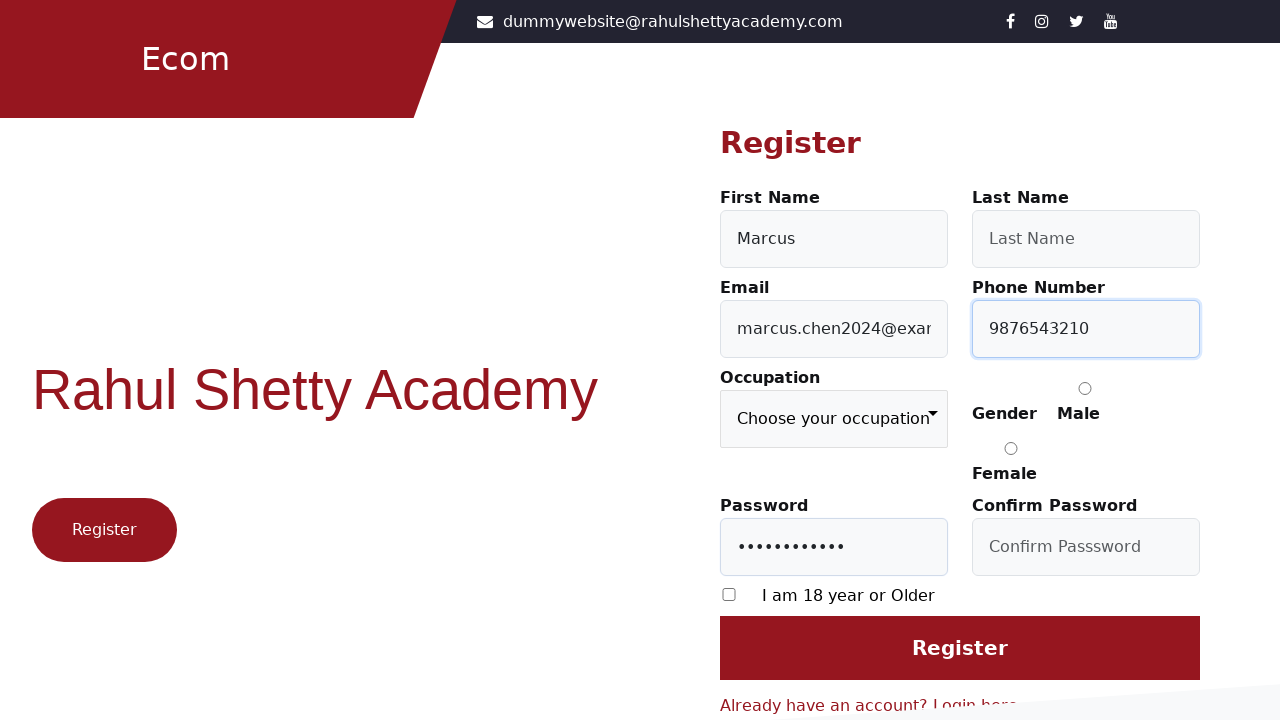

Filled confirm password field with 'TestPass456!' on #confirmPassword
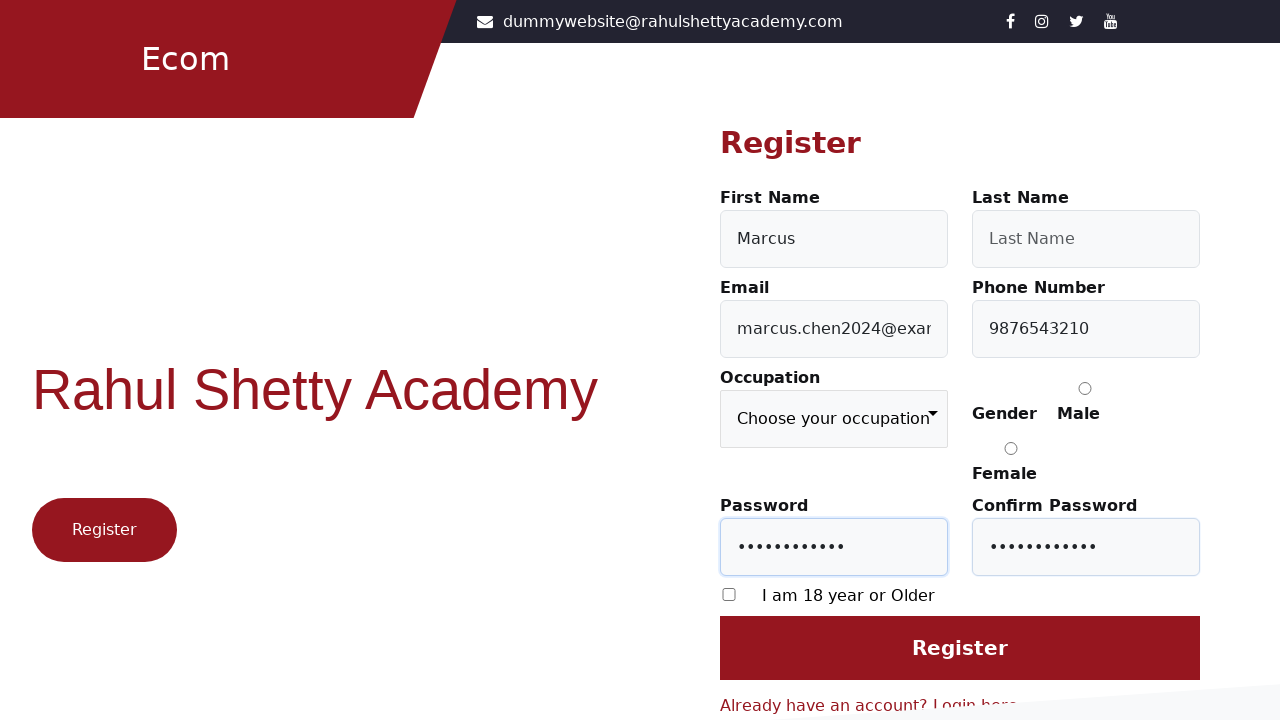

Clicked Register button to submit registration form at (960, 648) on [value='Register']
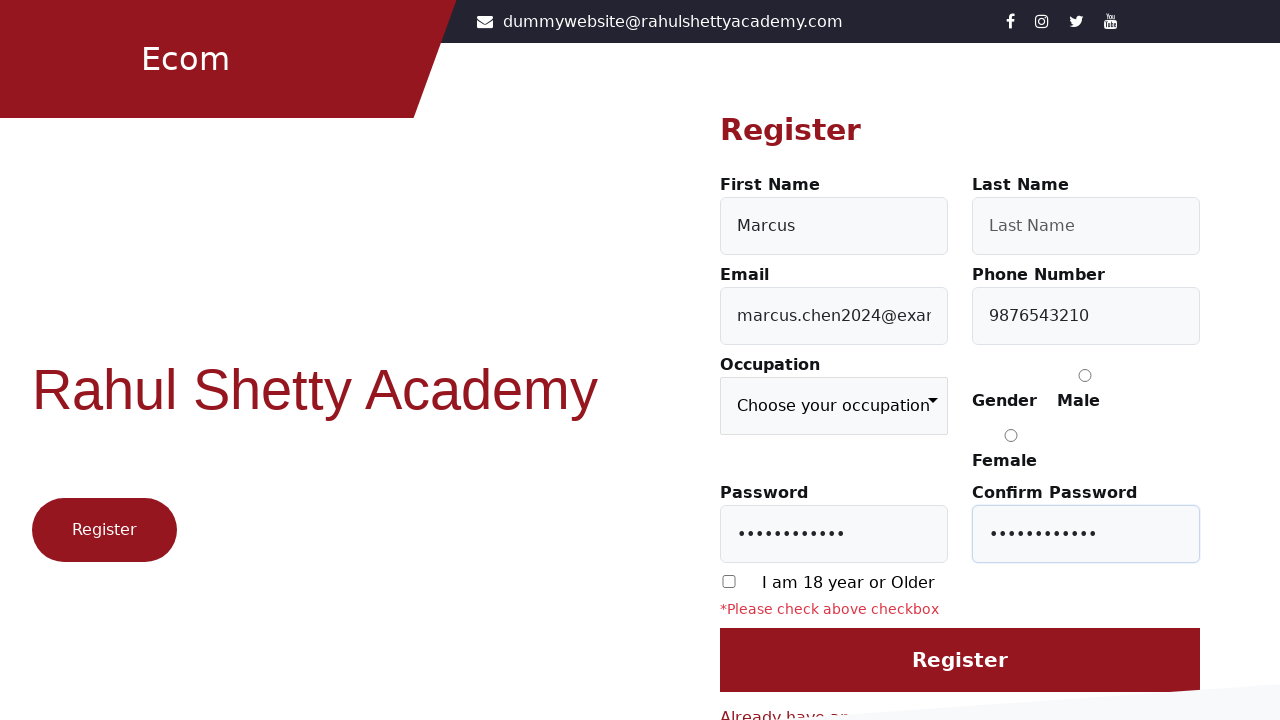

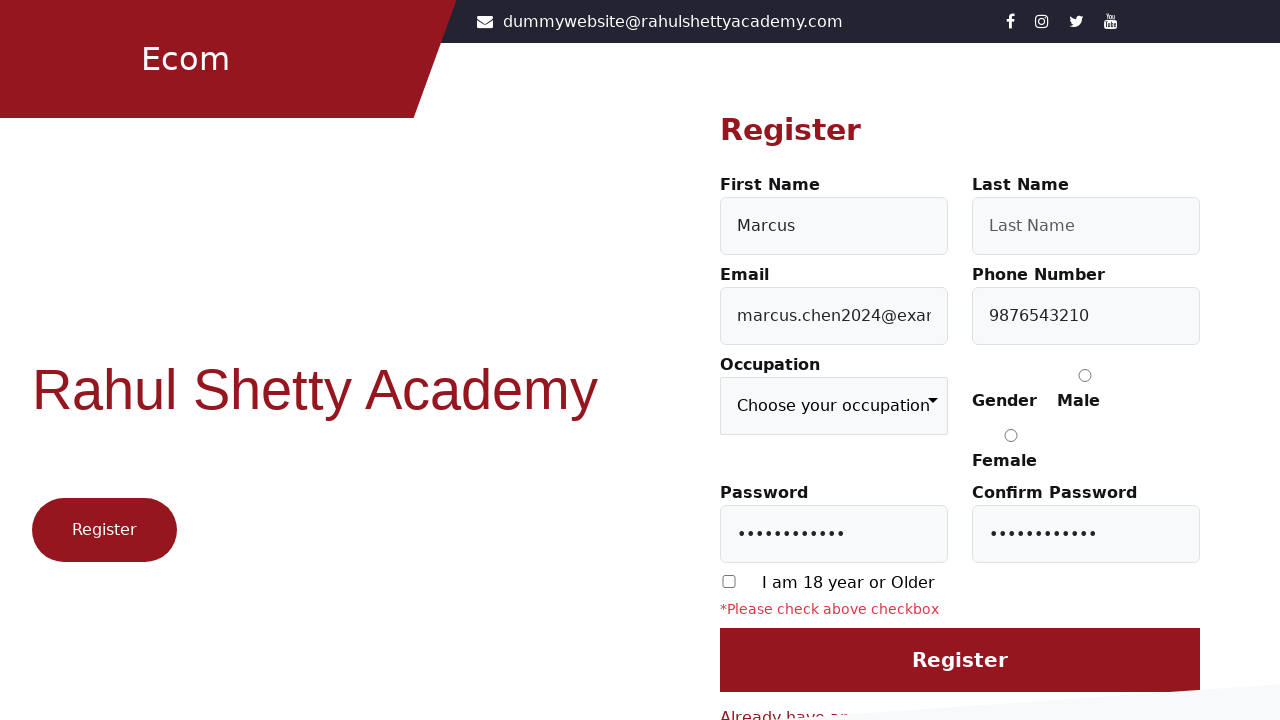